Tests adding a todo item by filling the input field and pressing Enter

Starting URL: https://demo.playwright.dev/todomvc

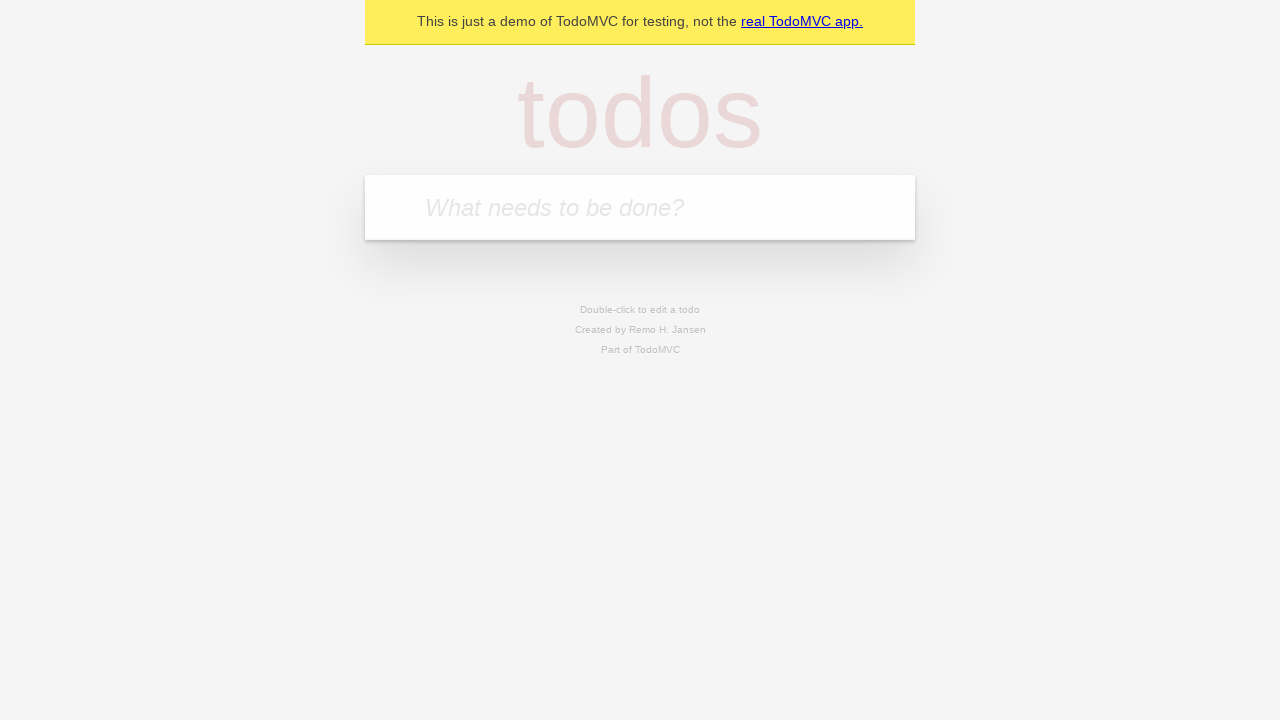

Filled todo input field with 'Test' on input[placeholder='What needs to be done?']
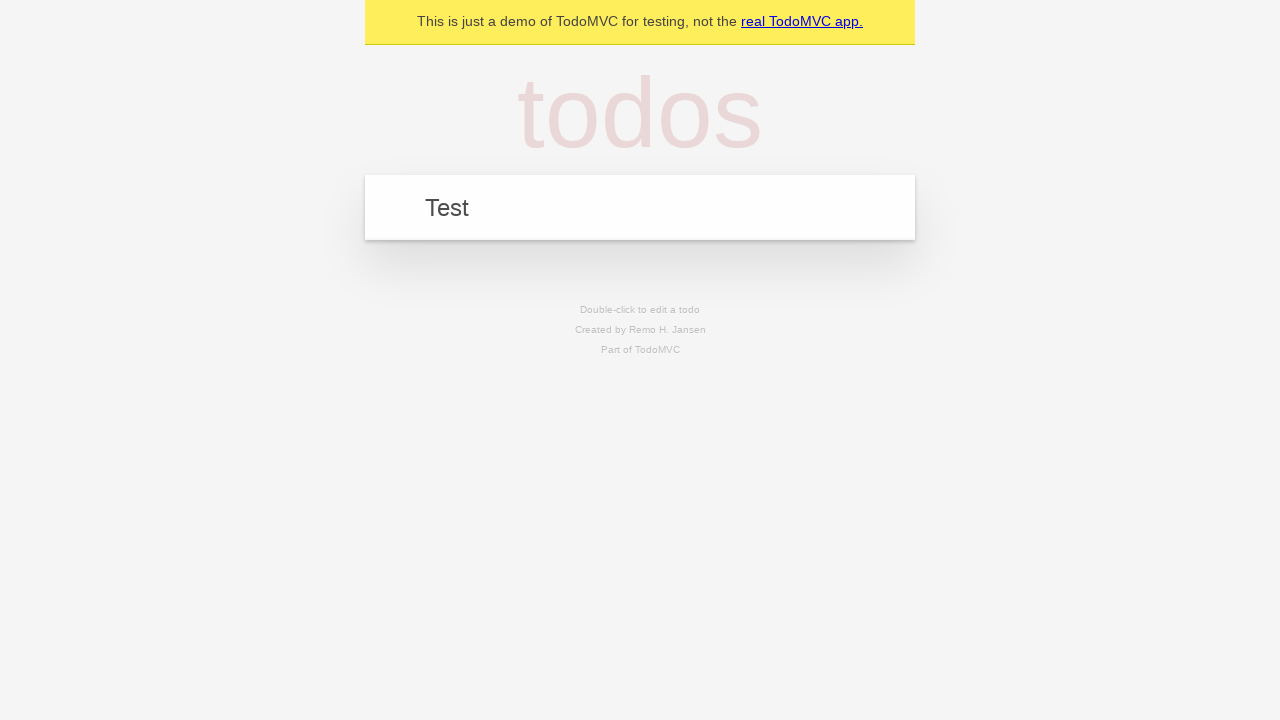

Pressed Enter key to submit the todo item on input[placeholder='What needs to be done?']
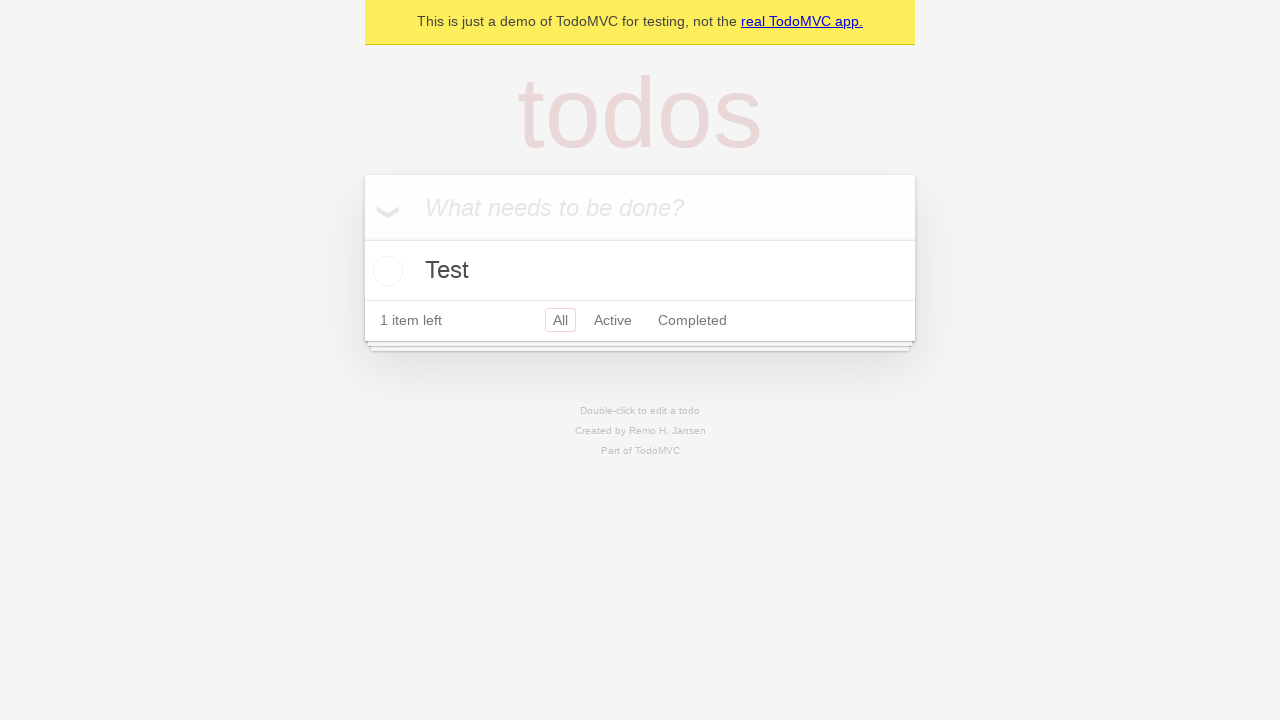

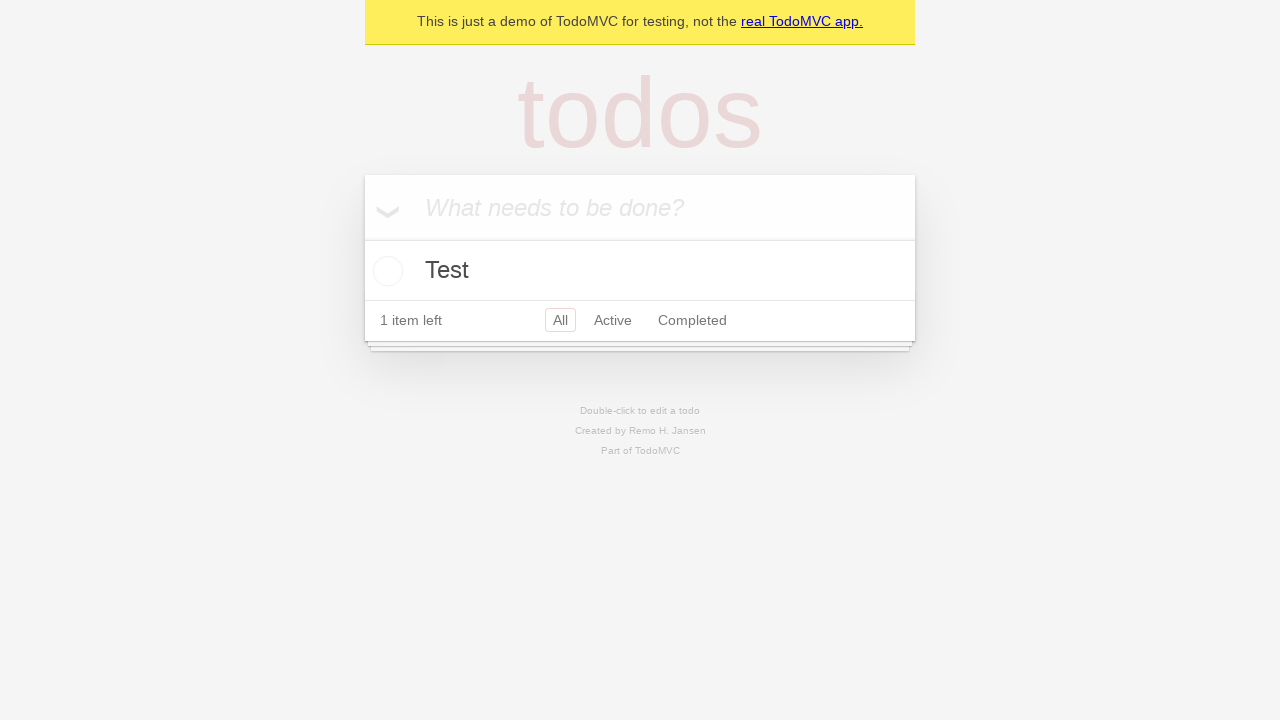